Tests iframe handling and drag-and-drop functionality by switching to an iframe and performing a drag-and-drop action between two elements

Starting URL: https://jqueryui.com/droppable/

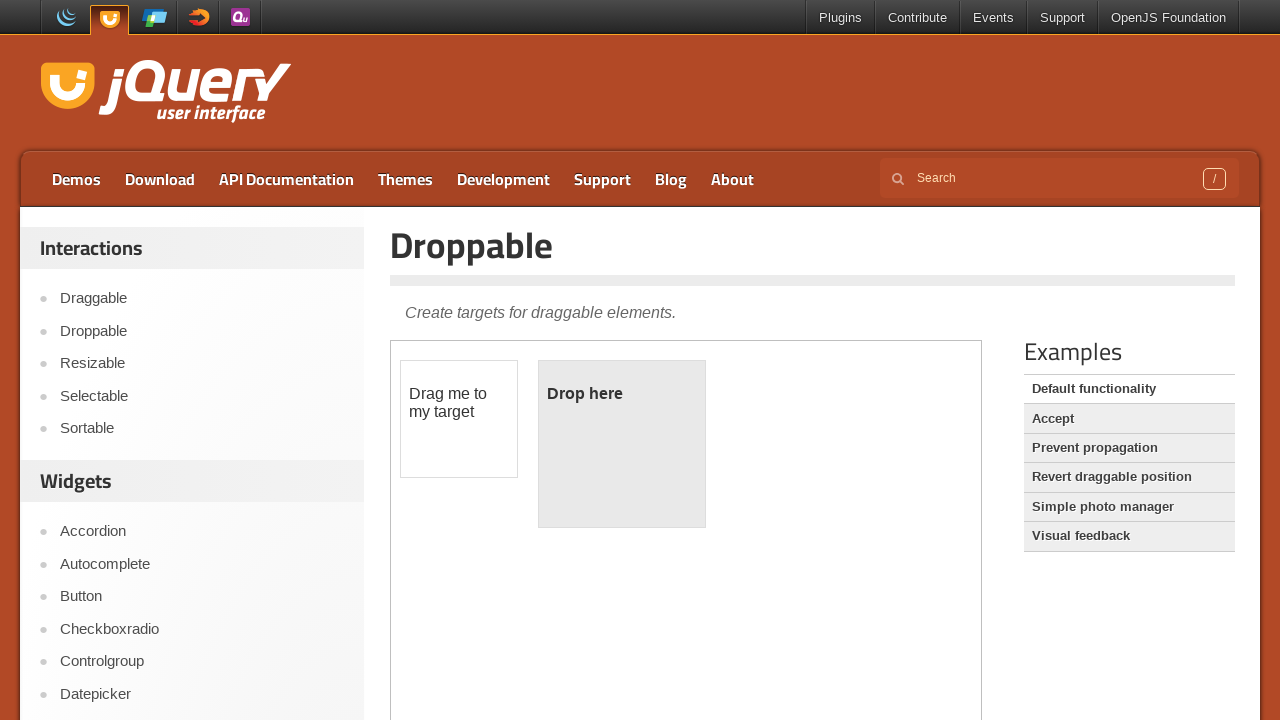

Navigated to jQuery UI droppable demo page
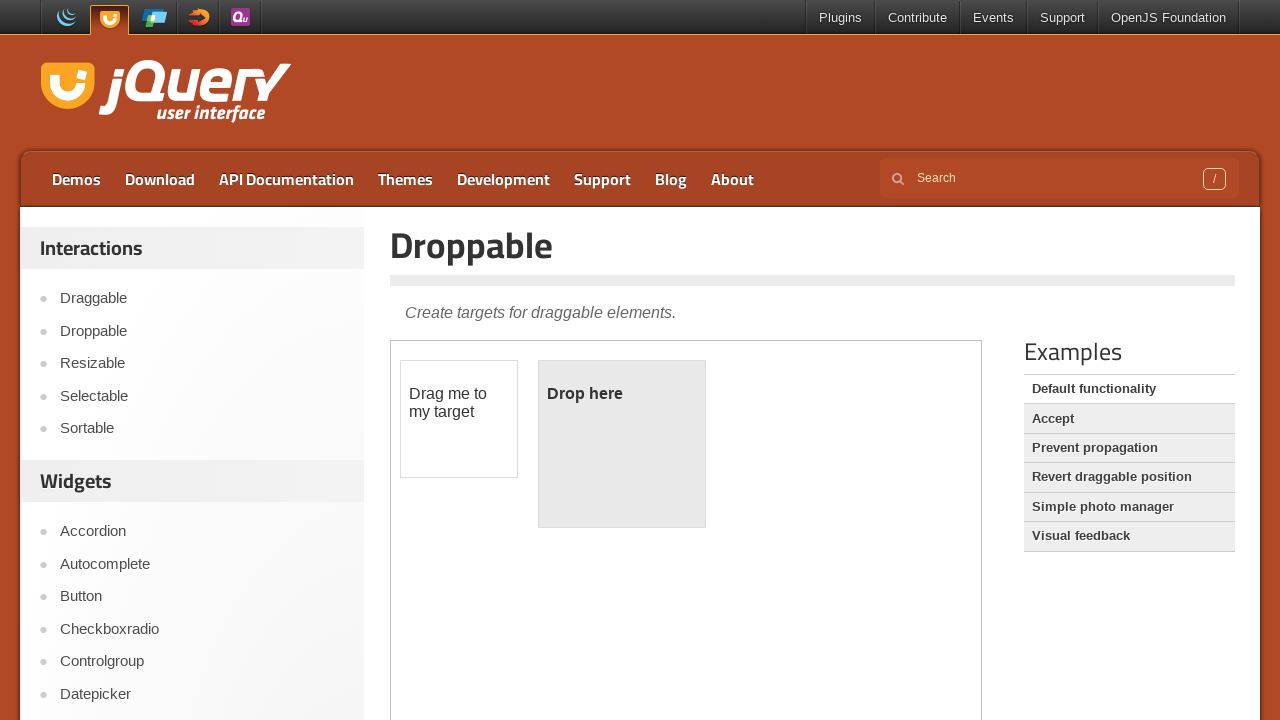

Located iframe containing drag and drop demo
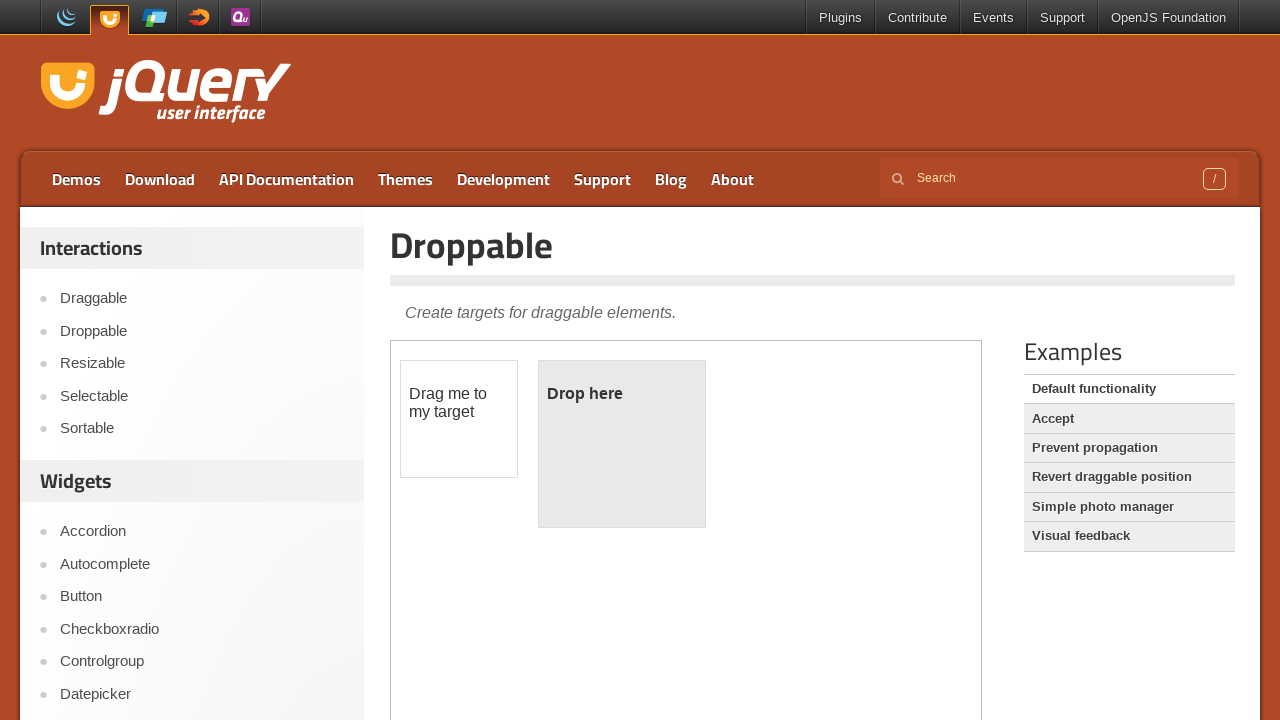

Located draggable element in iframe
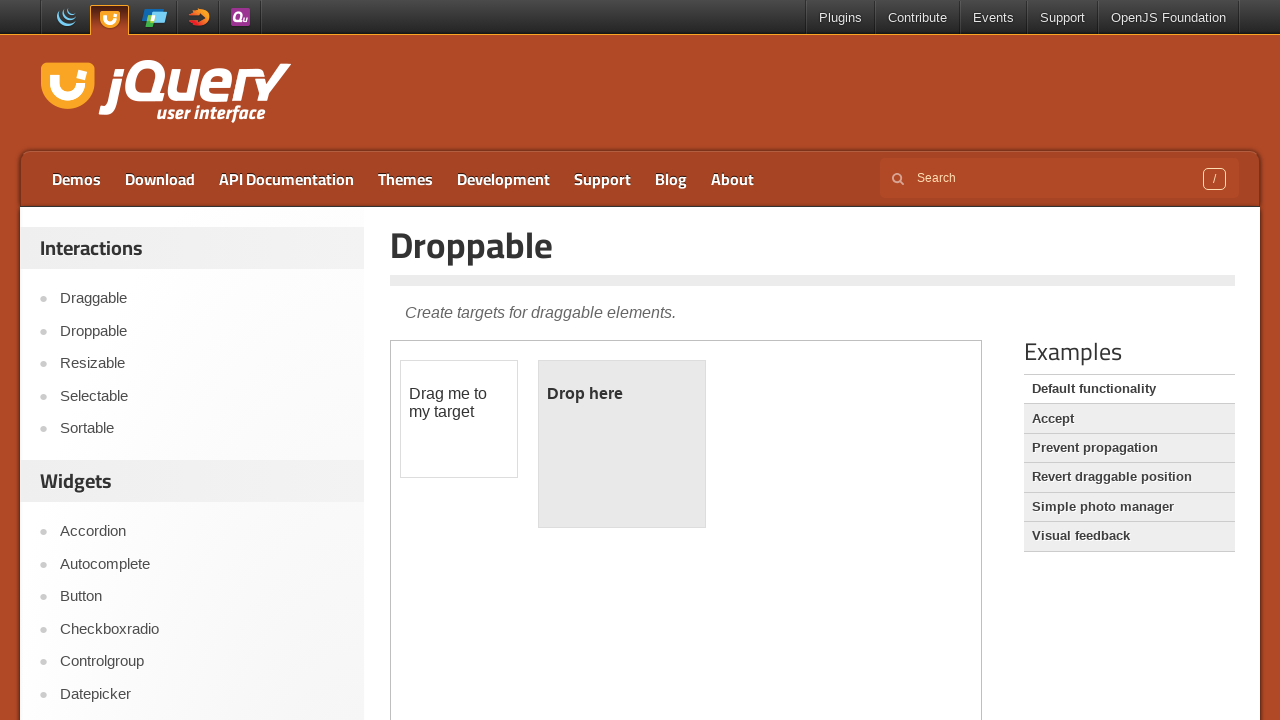

Located droppable target element in iframe
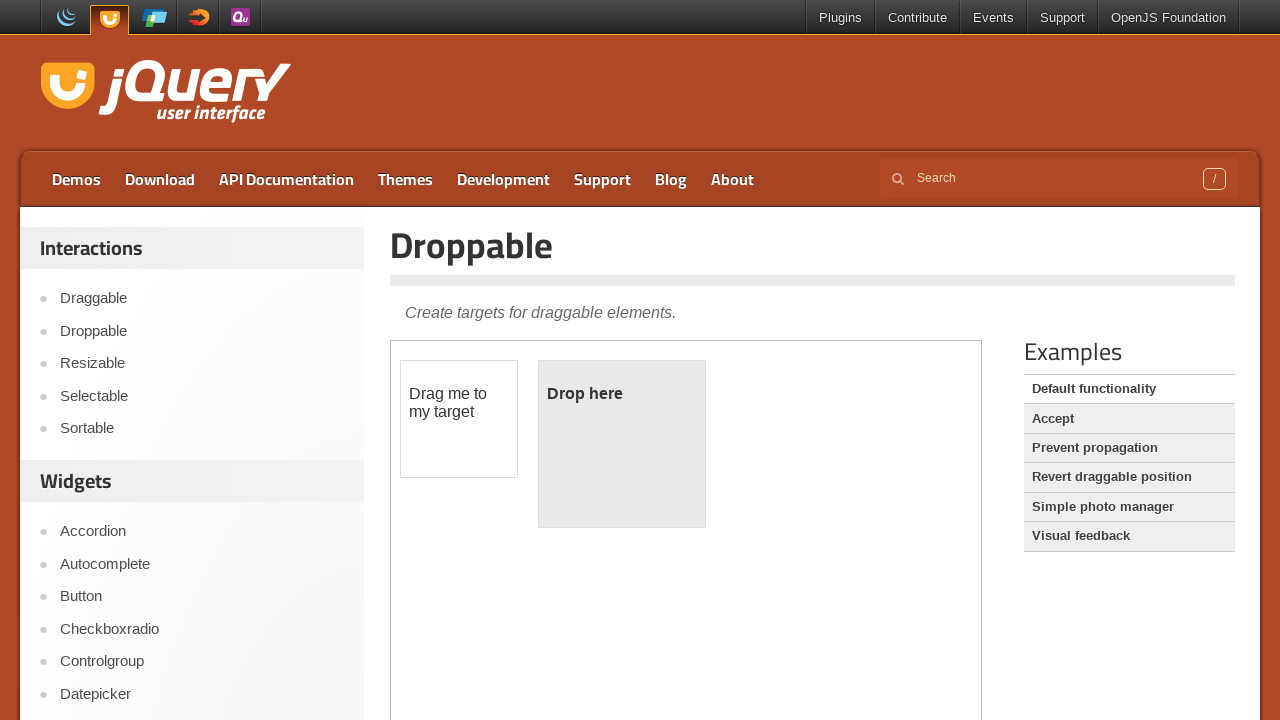

Performed drag and drop action from draggable to droppable element at (622, 444)
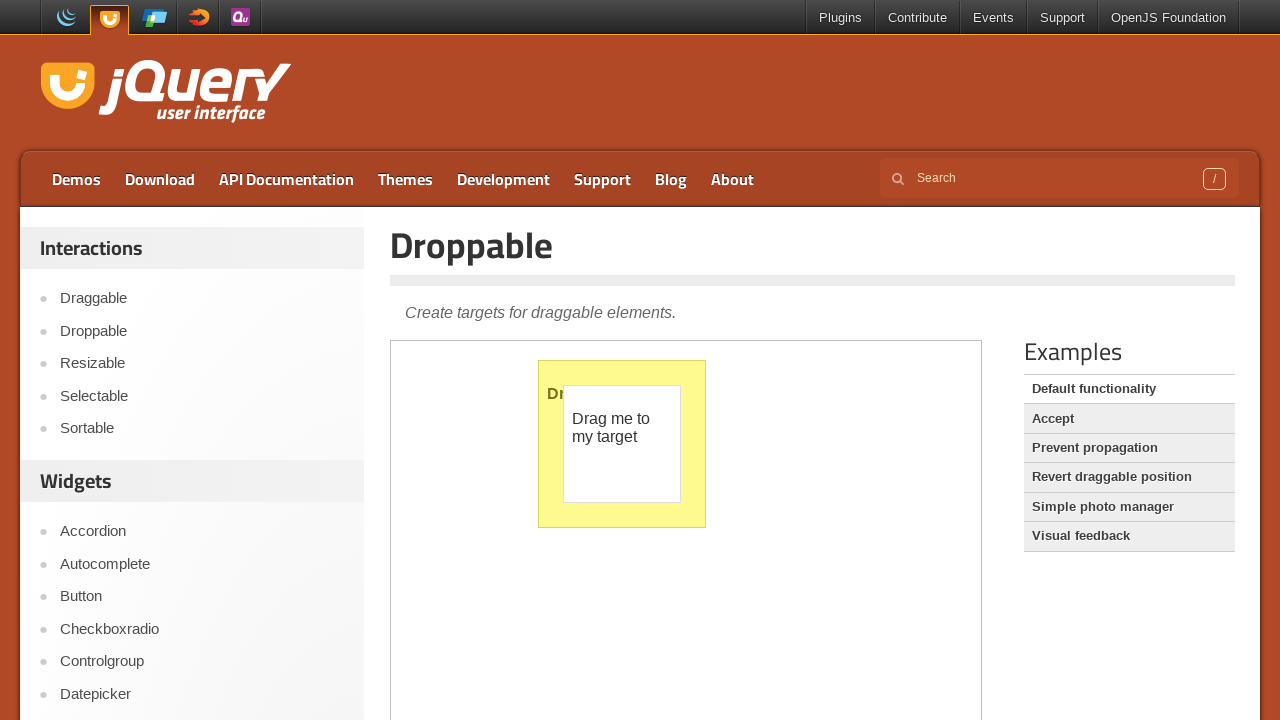

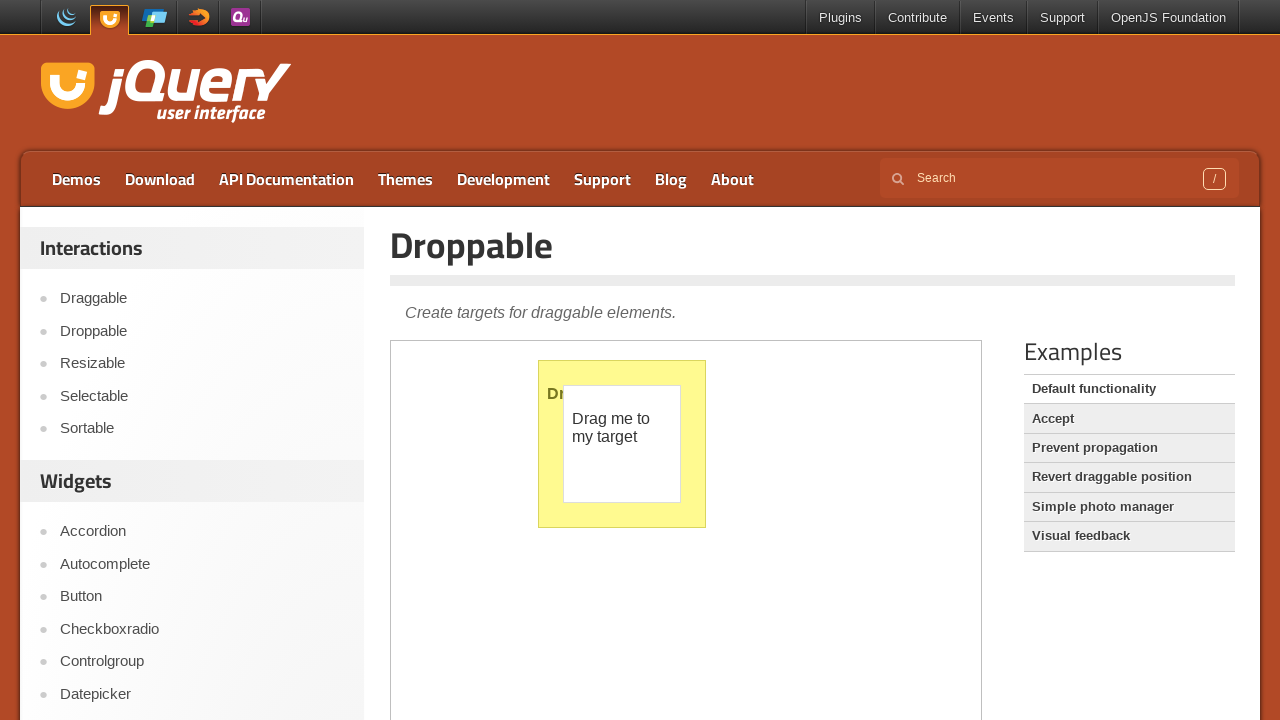